Tests a registration form by filling in required fields (first name, last name, email) and submitting the form, then verifies successful registration by checking for a congratulations message.

Starting URL: http://suninjuly.github.io/registration1.html

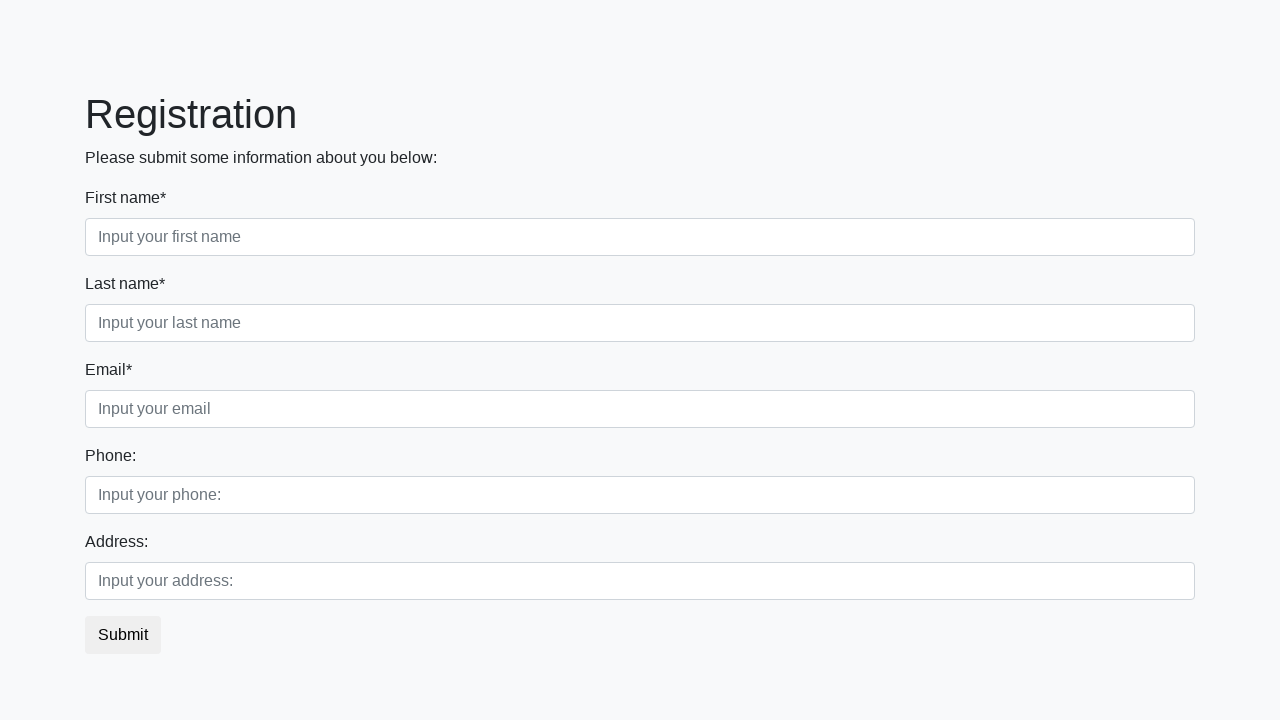

Filled first name field with 'Michael' on .first
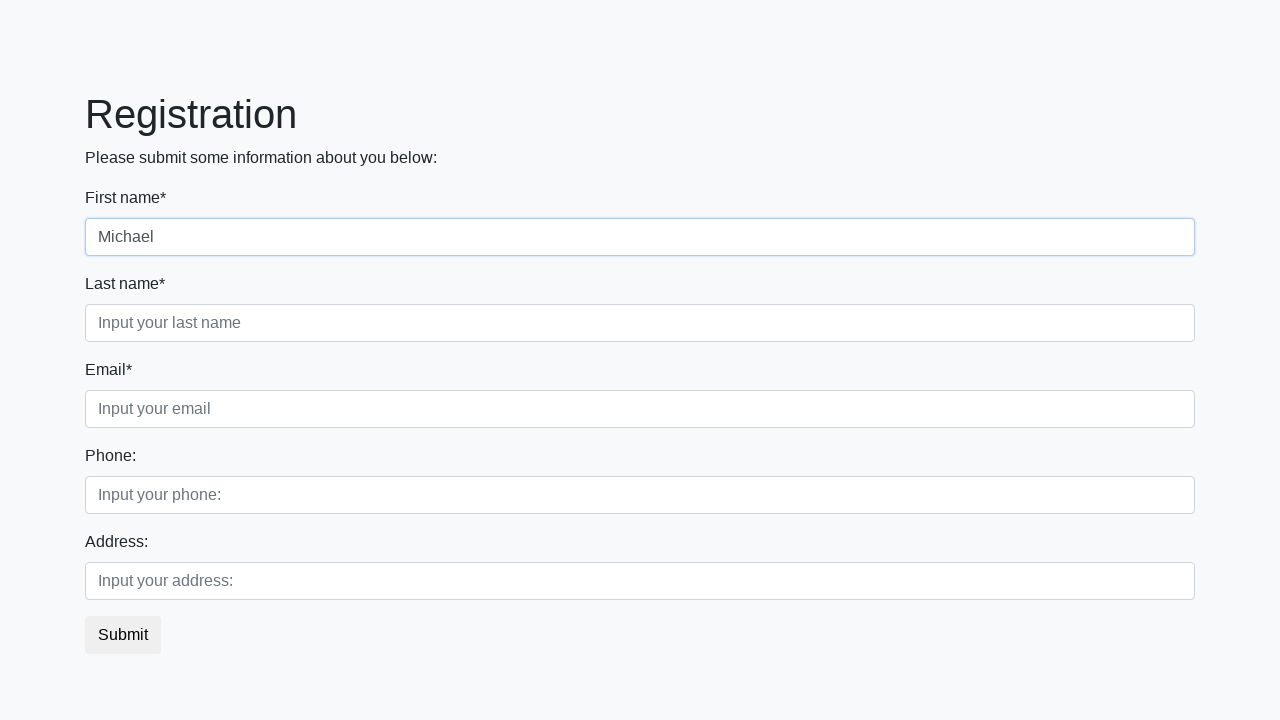

Filled last name field with 'Johnson' on .second
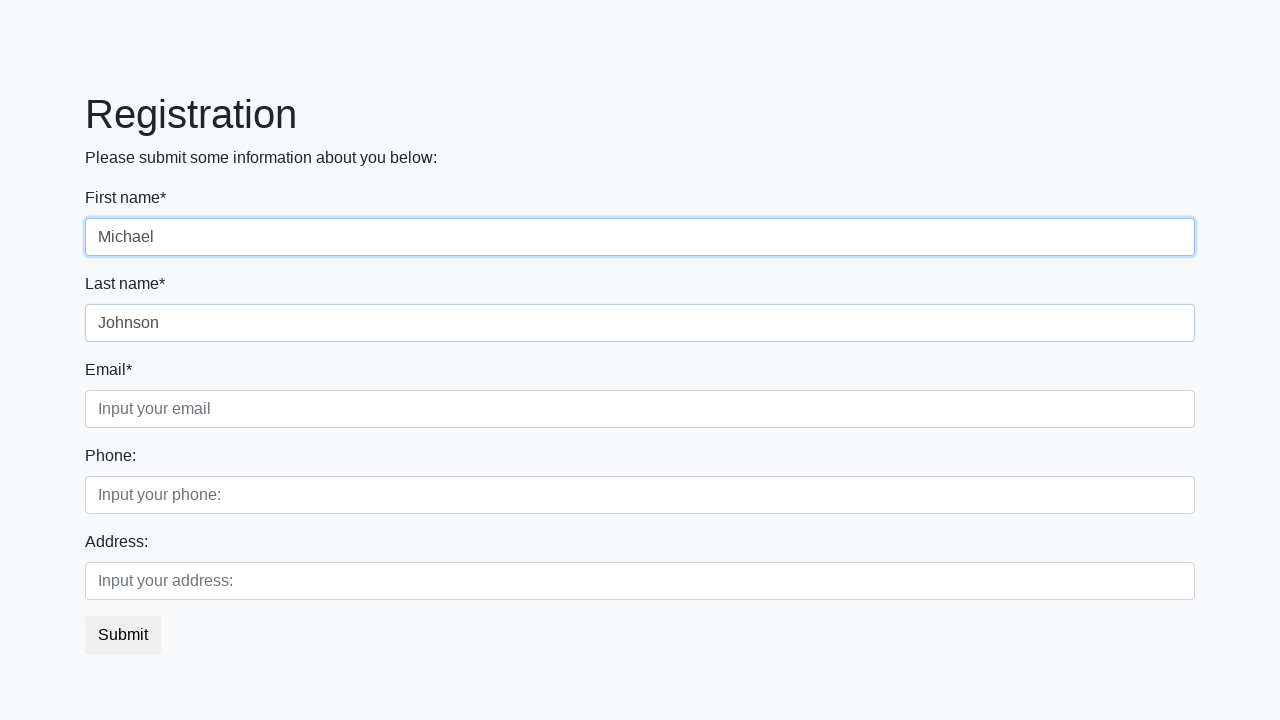

Filled email field with 'michael.johnson@example.com' on .third
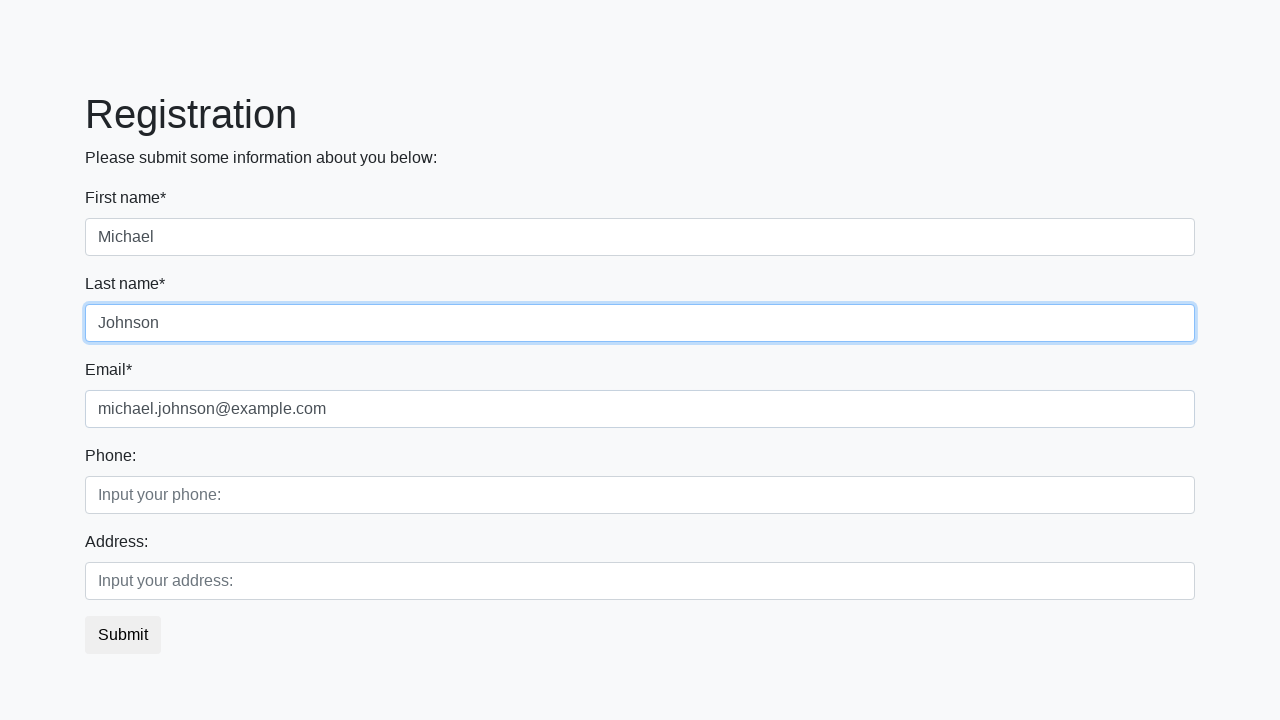

Clicked submit button to register at (123, 635) on button.btn
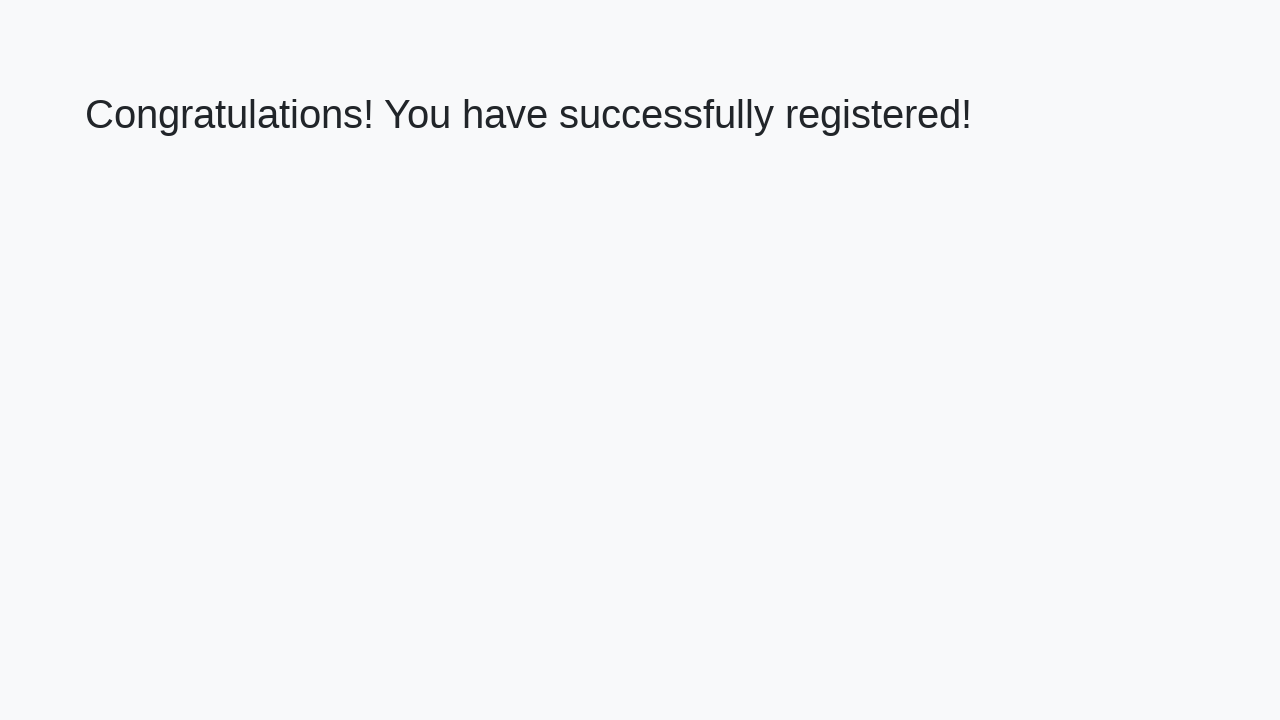

Congratulations message loaded
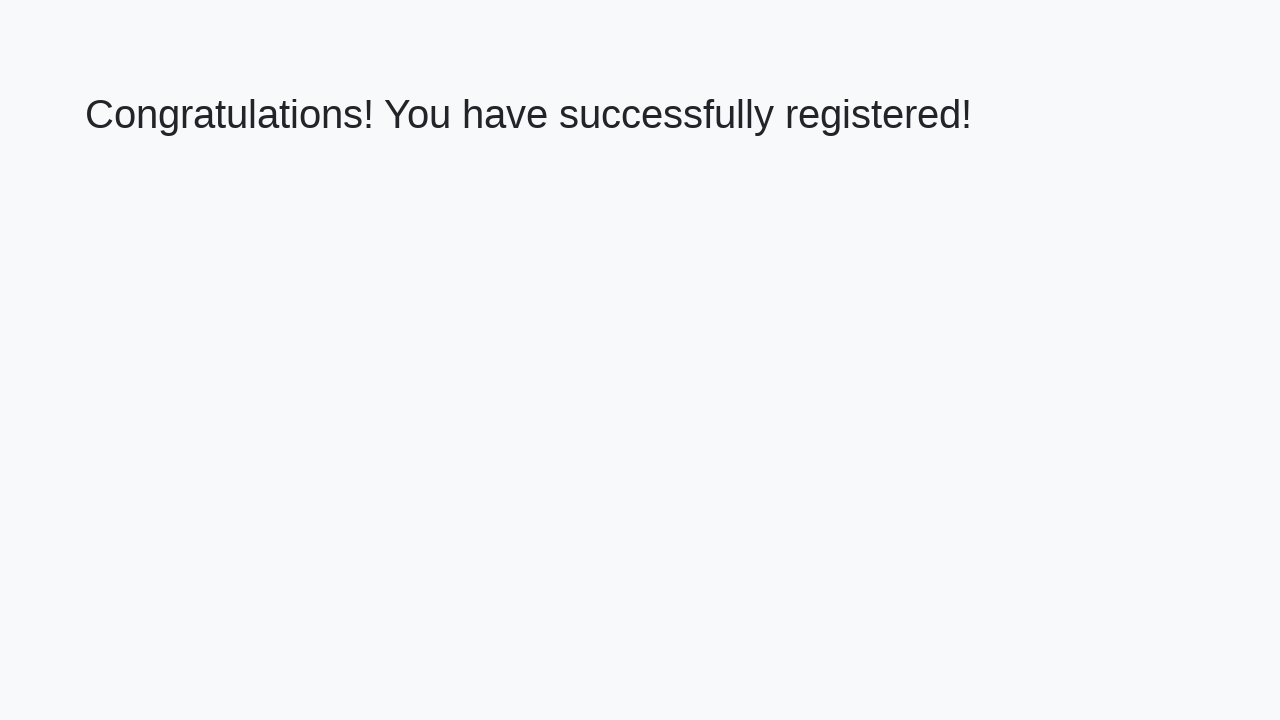

Retrieved congratulations message: 'Congratulations! You have successfully registered!'
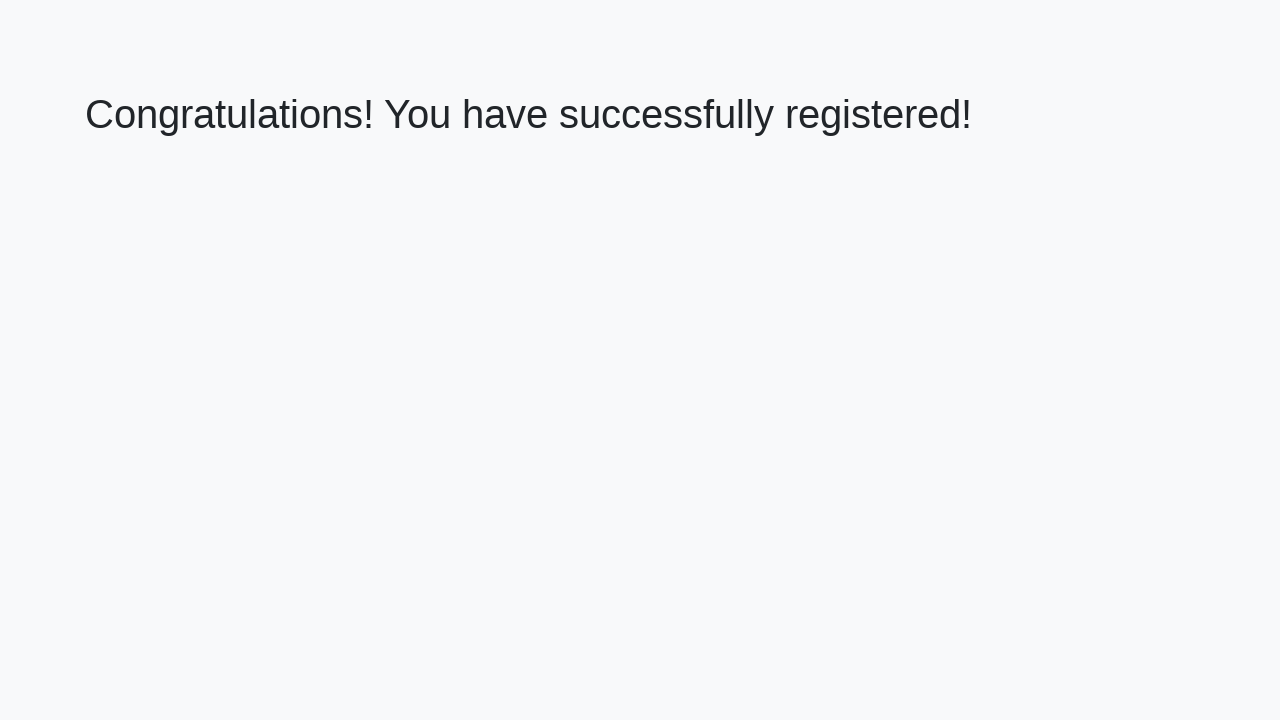

Verified successful registration message
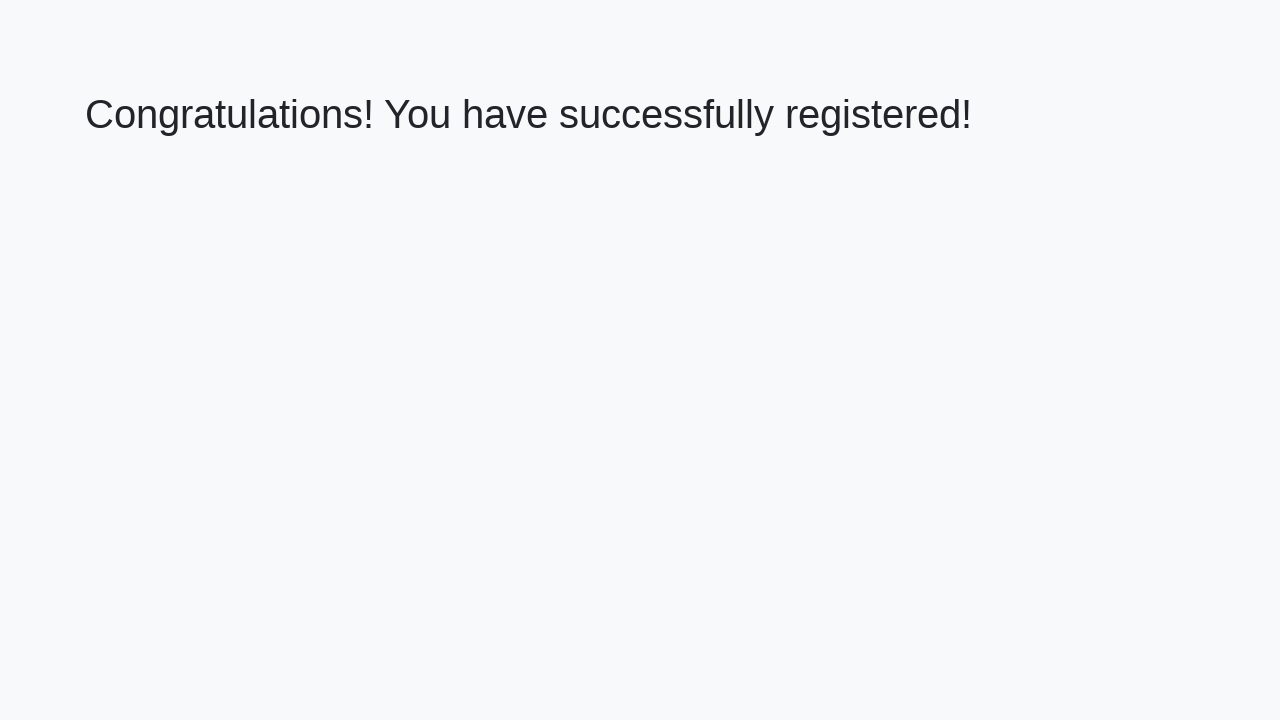

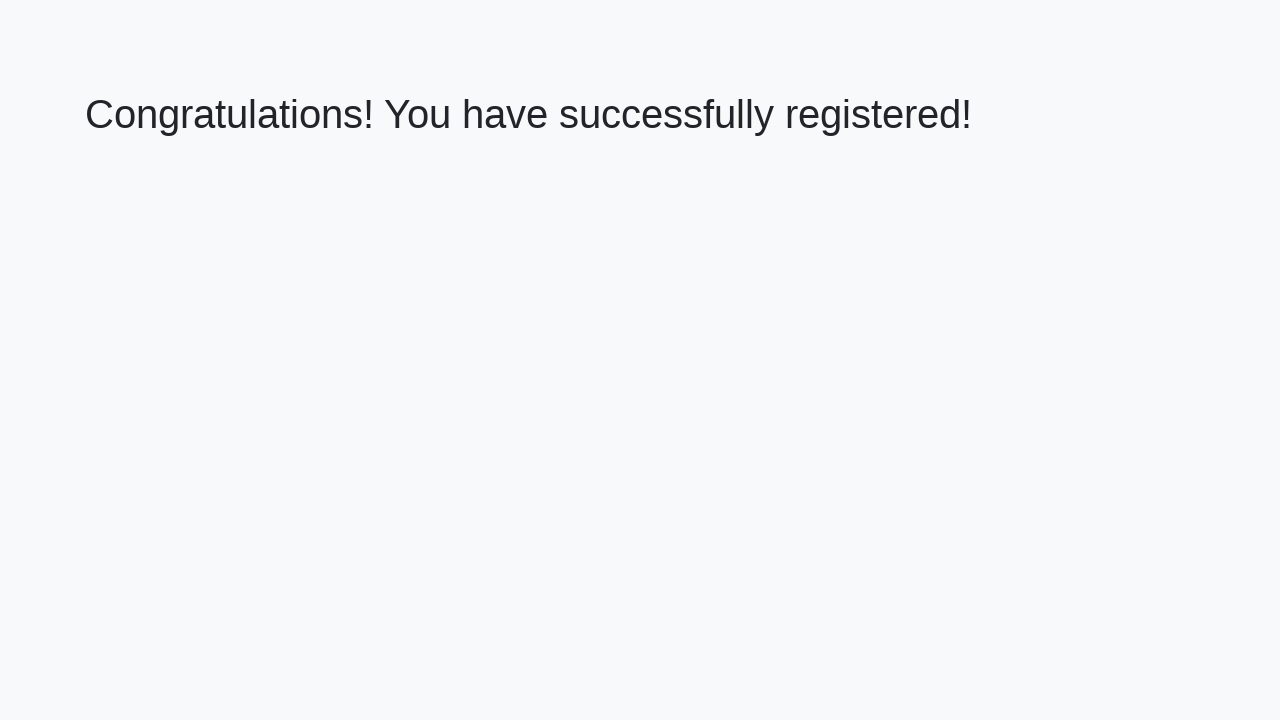